Tests switching between multiple browser windows using a more resilient approach by storing window references before clicking, then switching between original and new windows while verifying correct focus via page titles.

Starting URL: http://the-internet.herokuapp.com/windows

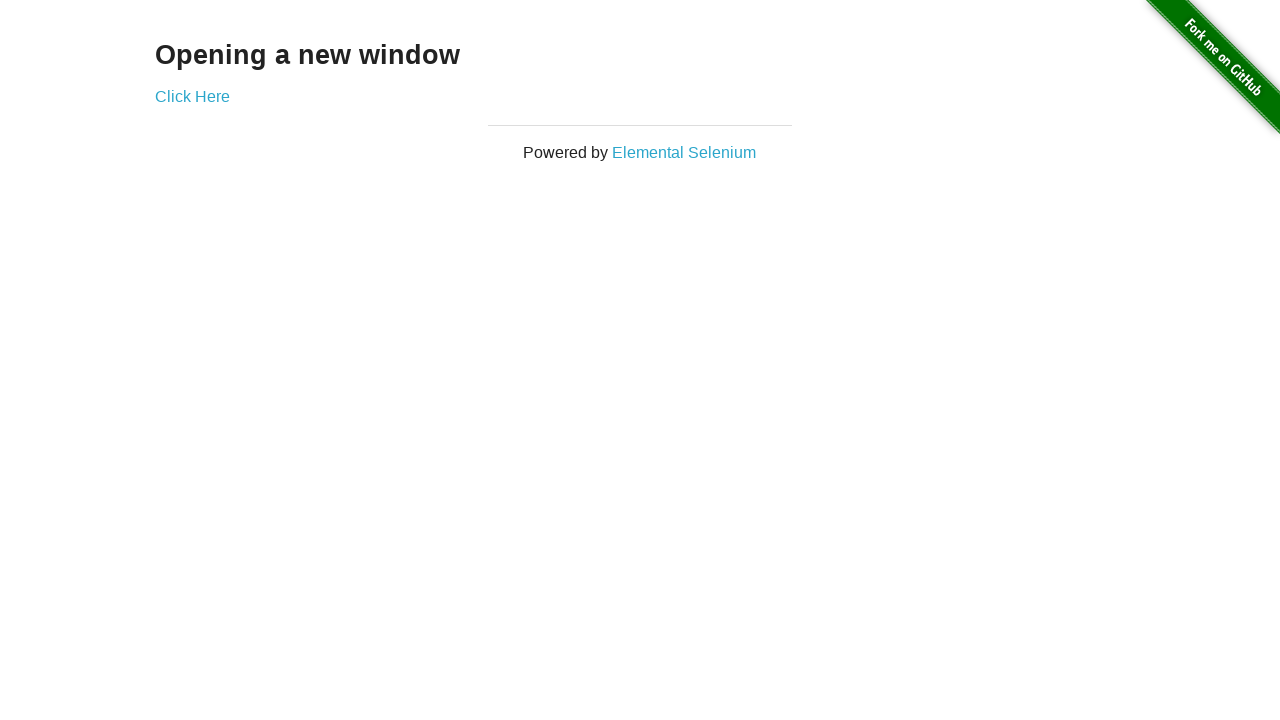

Stored reference to the first page
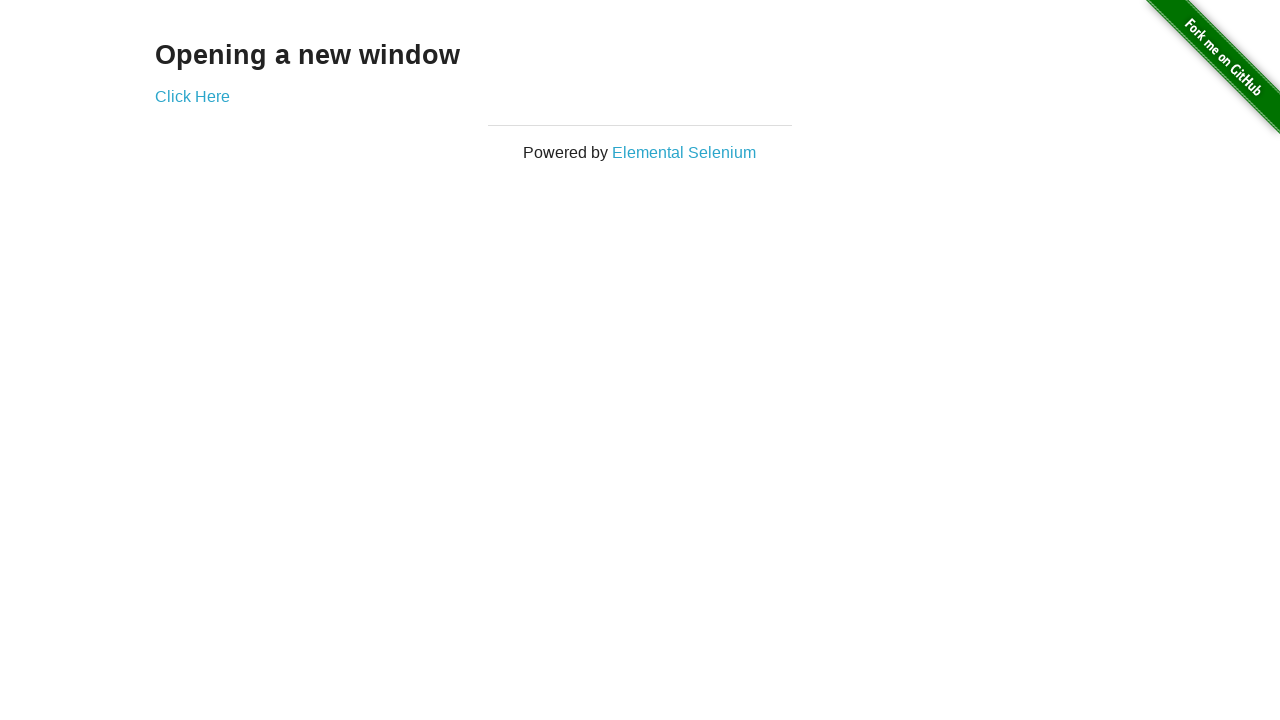

Clicked link to open new window at (192, 96) on .example a
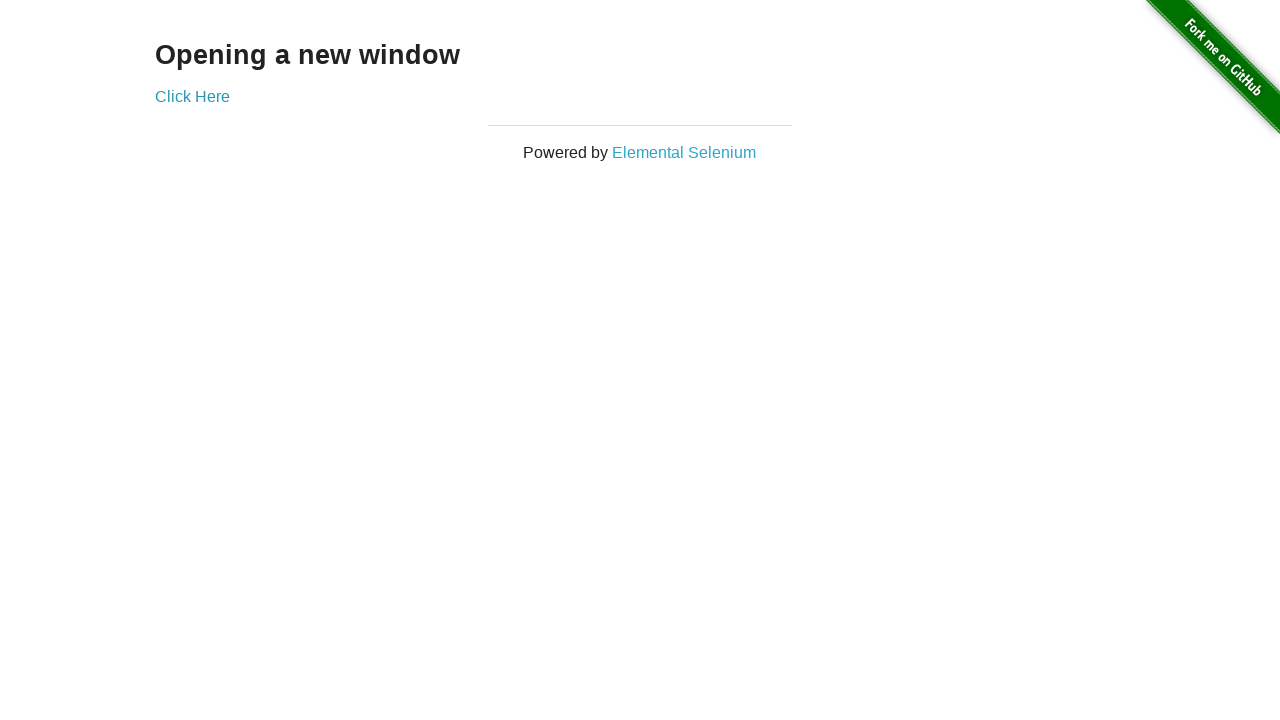

Captured reference to new page from context
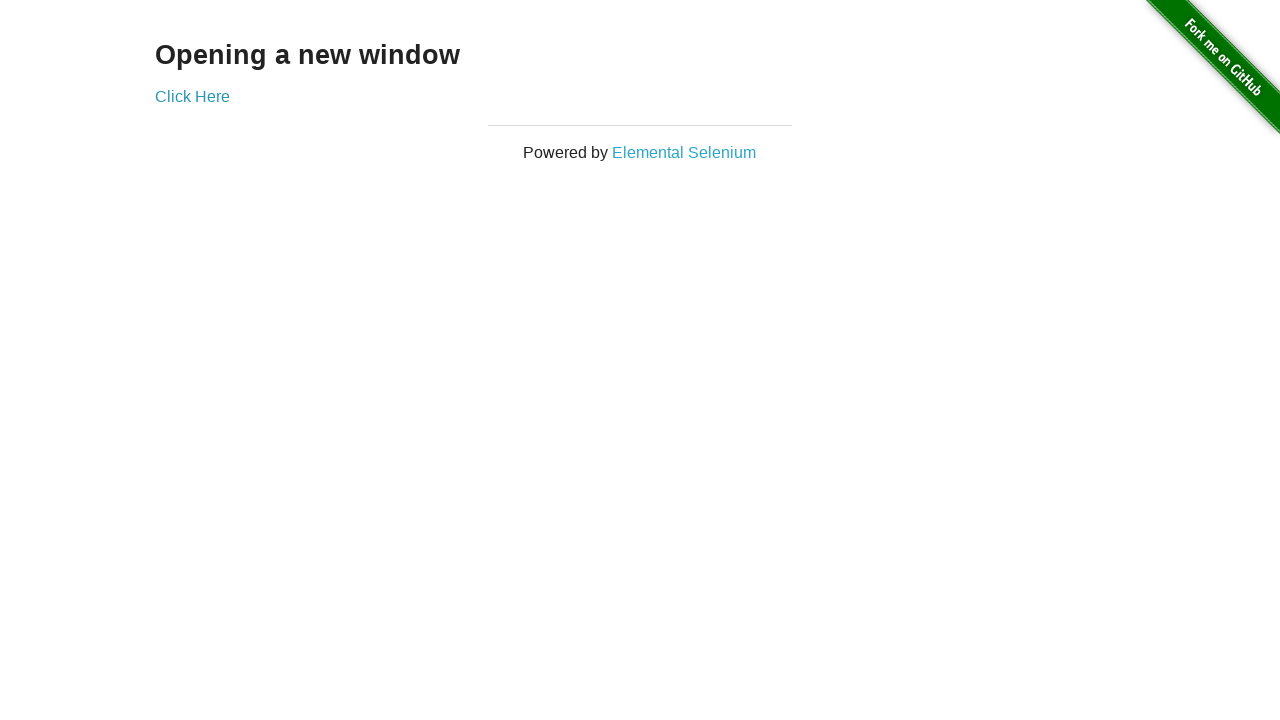

New window page fully loaded
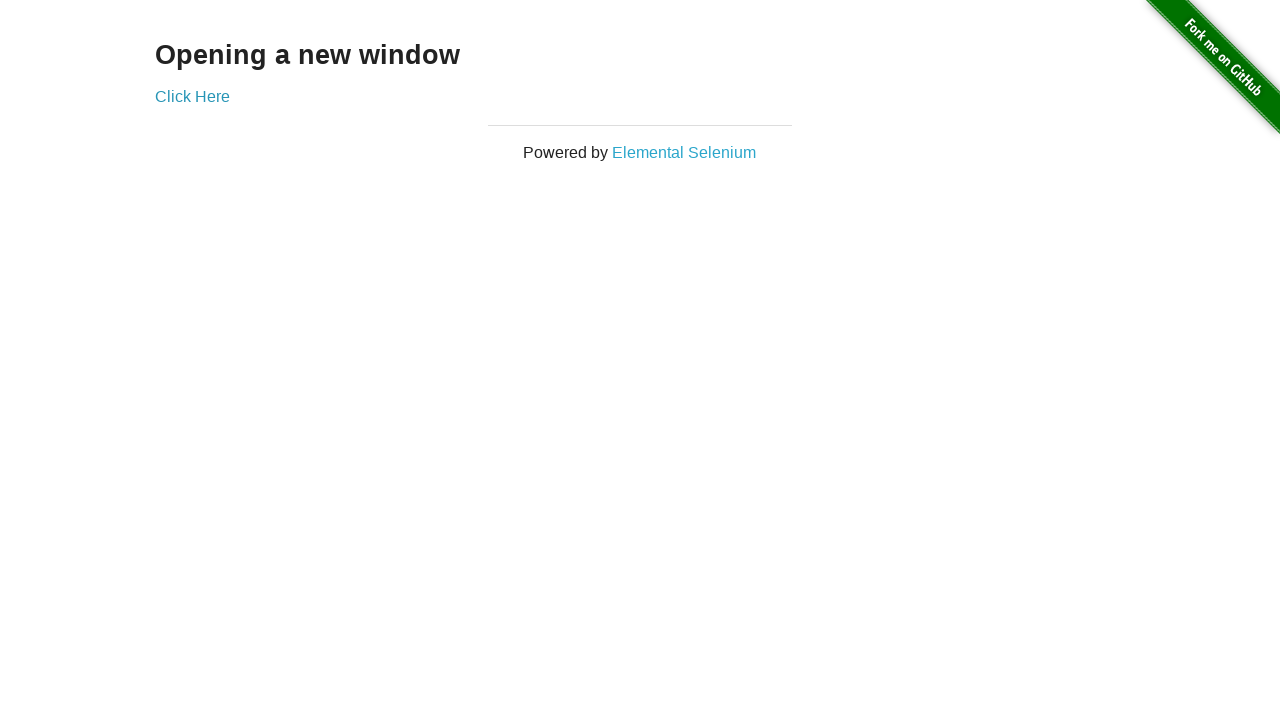

Switched focus to first window
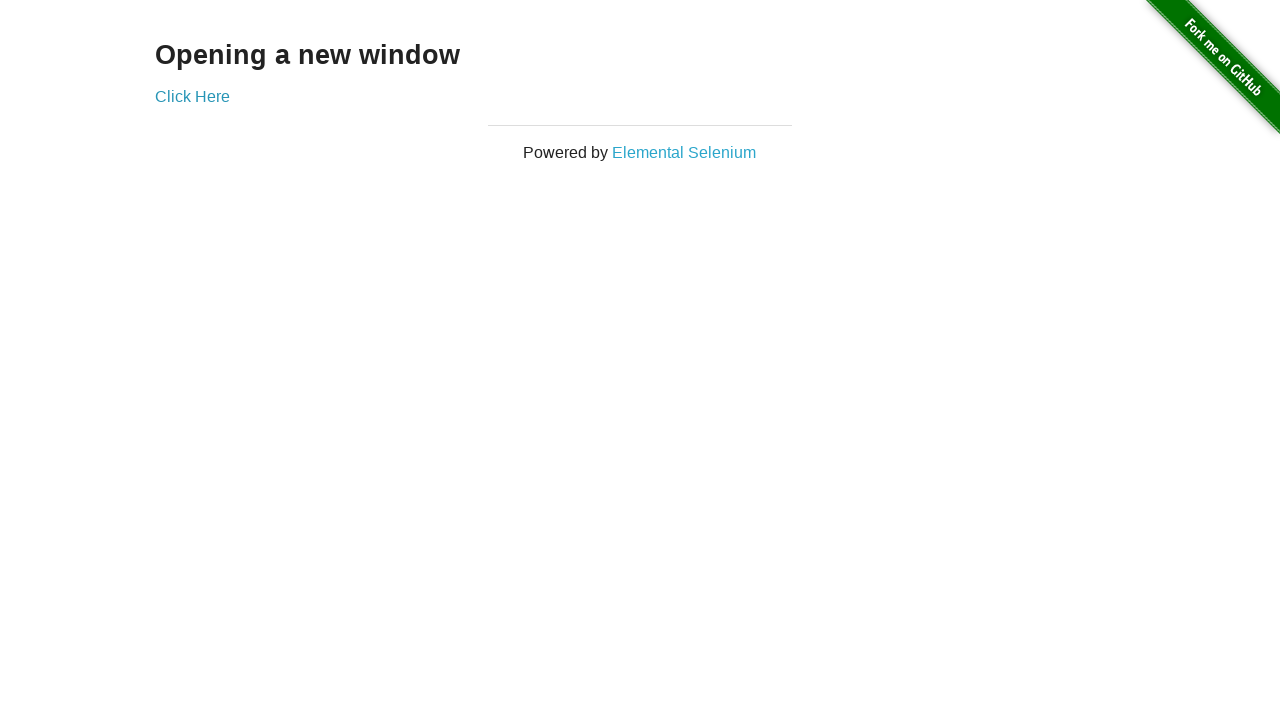

Verified first window title is not 'New Window'
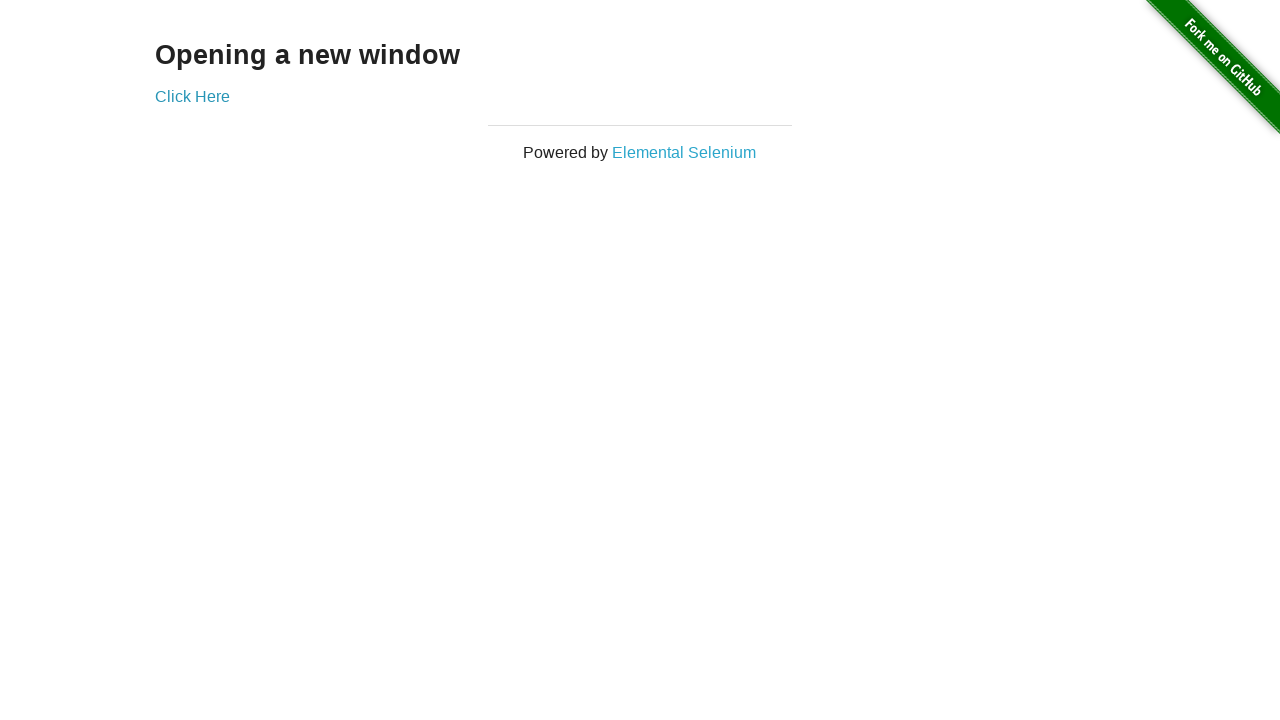

Switched focus to new window
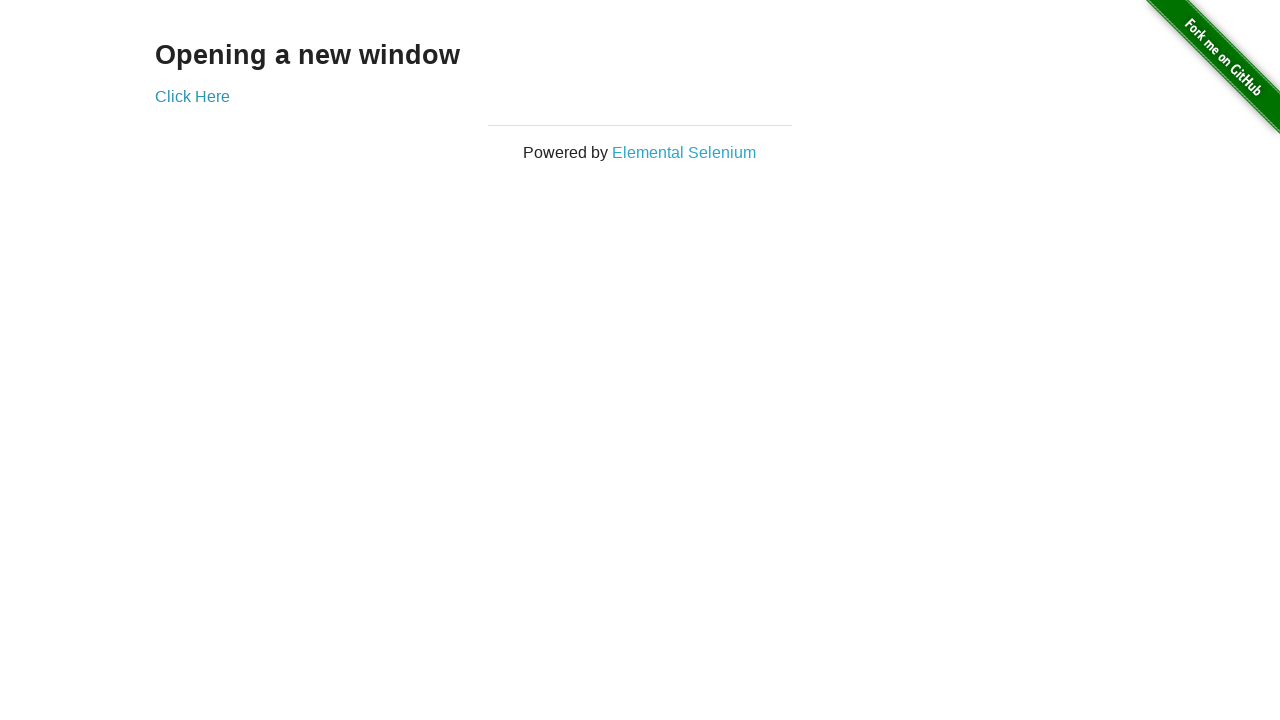

Verified new window title is 'New Window'
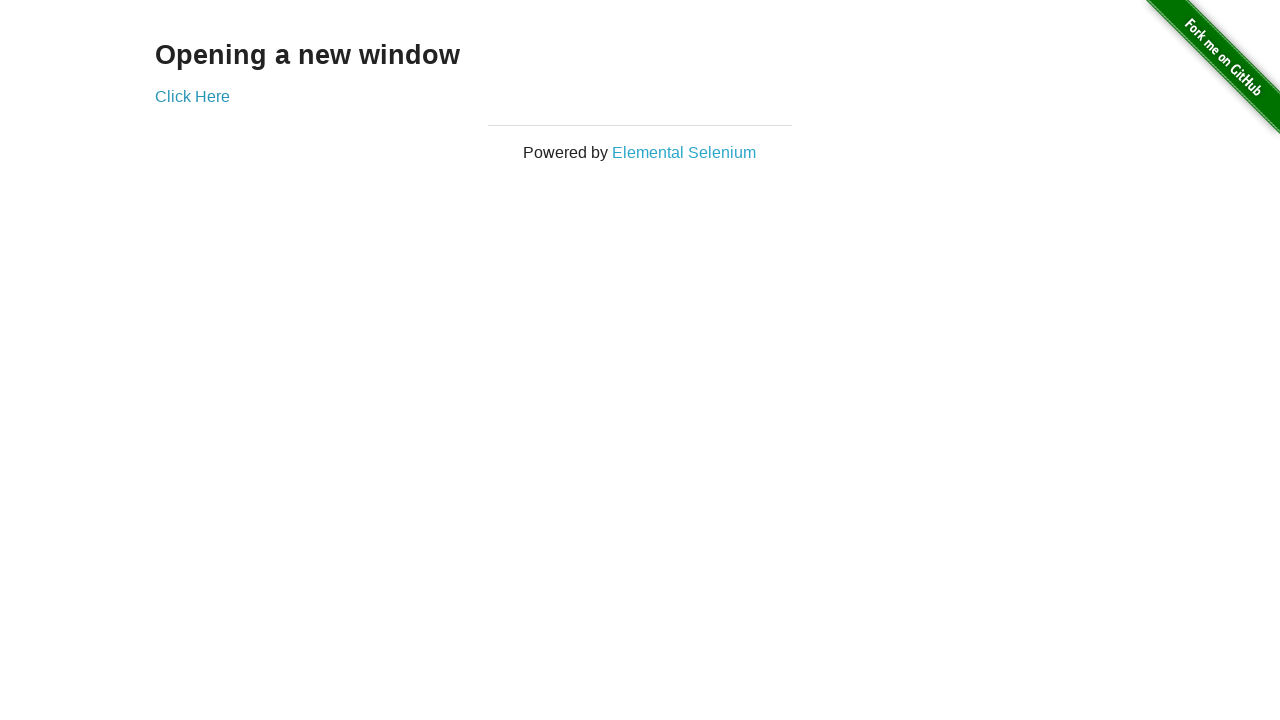

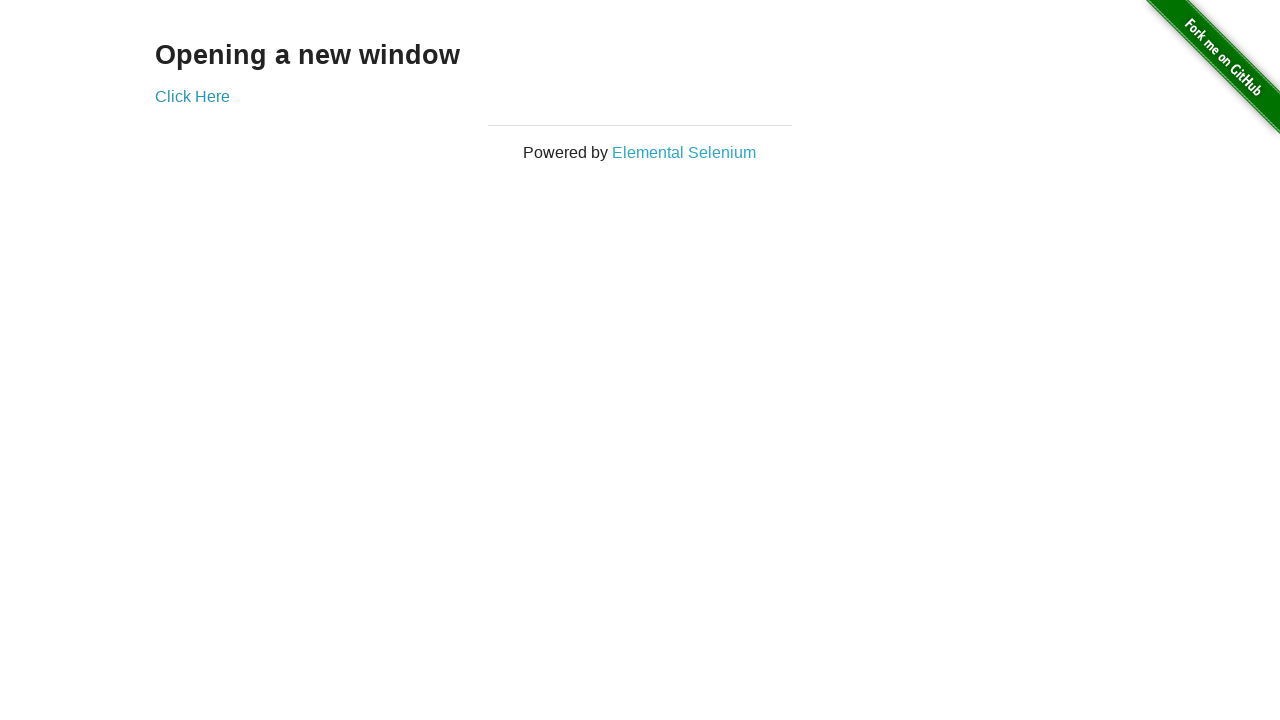